Tests form submission with an excessively large year value to verify error handling

Starting URL: https://carros-crud.vercel.app/

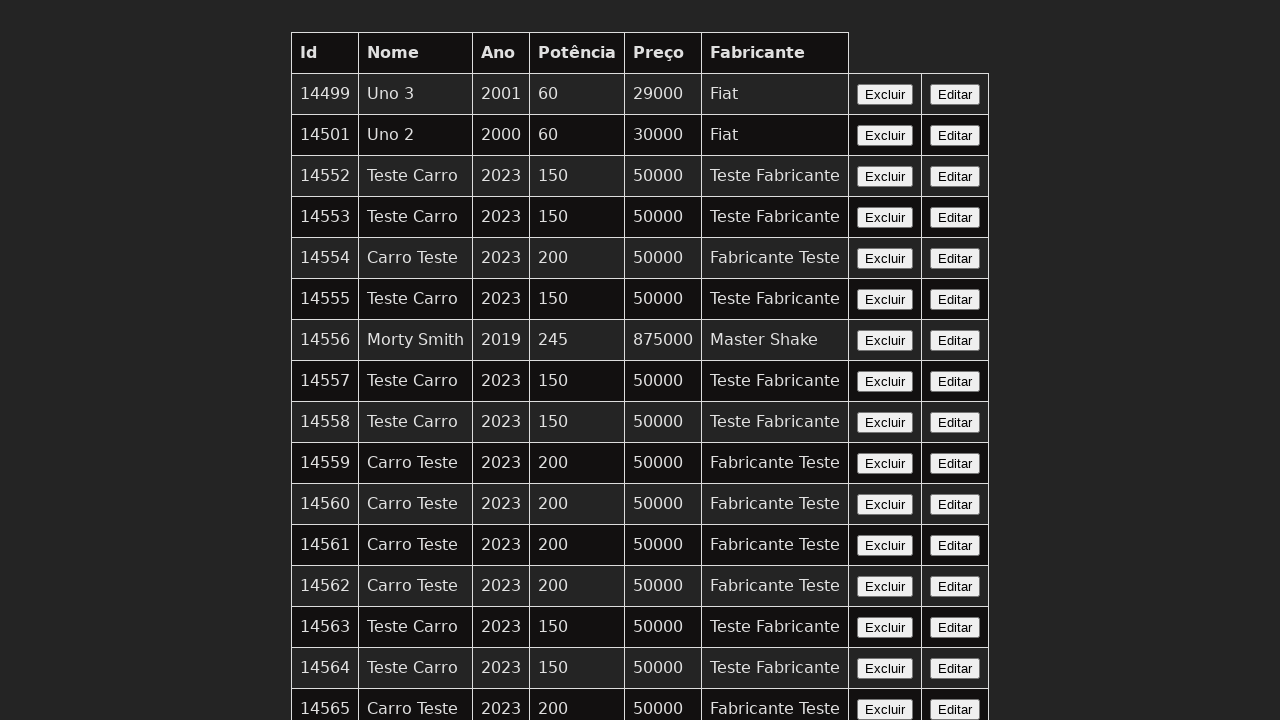

Set up dialog handler to accept alerts
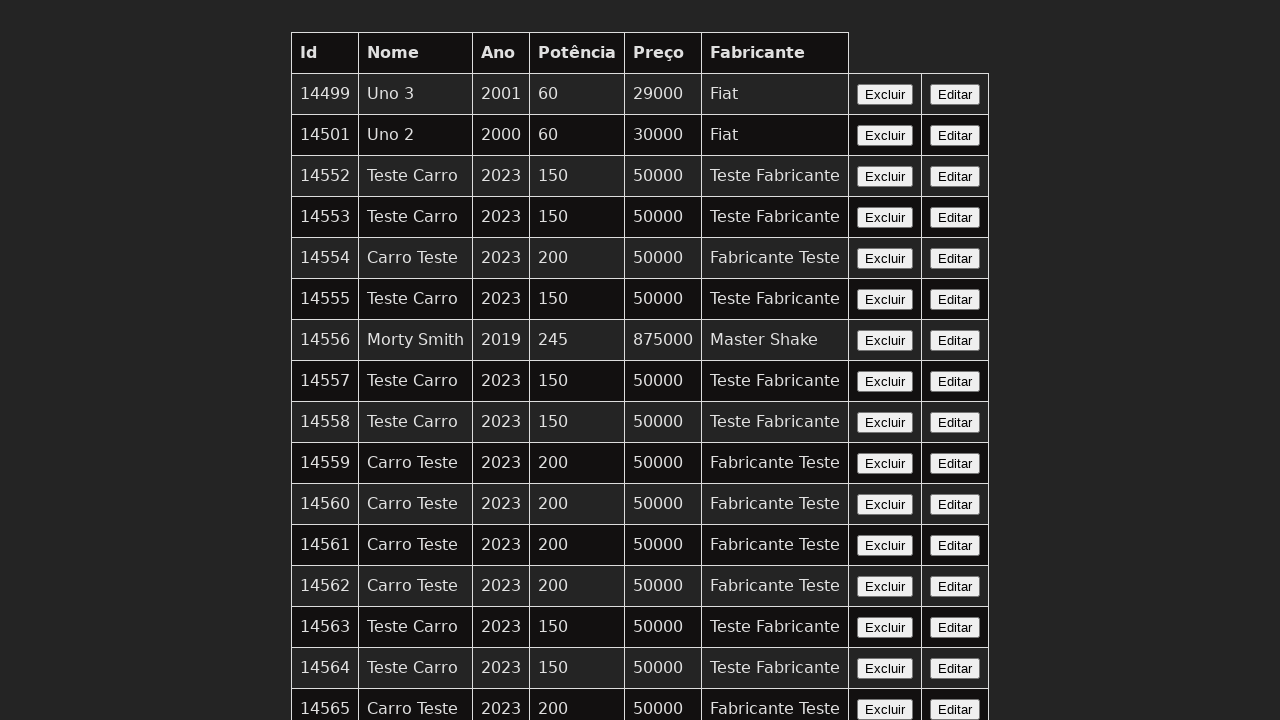

Filled name field with 'Teste Carro' on input[name='nome']
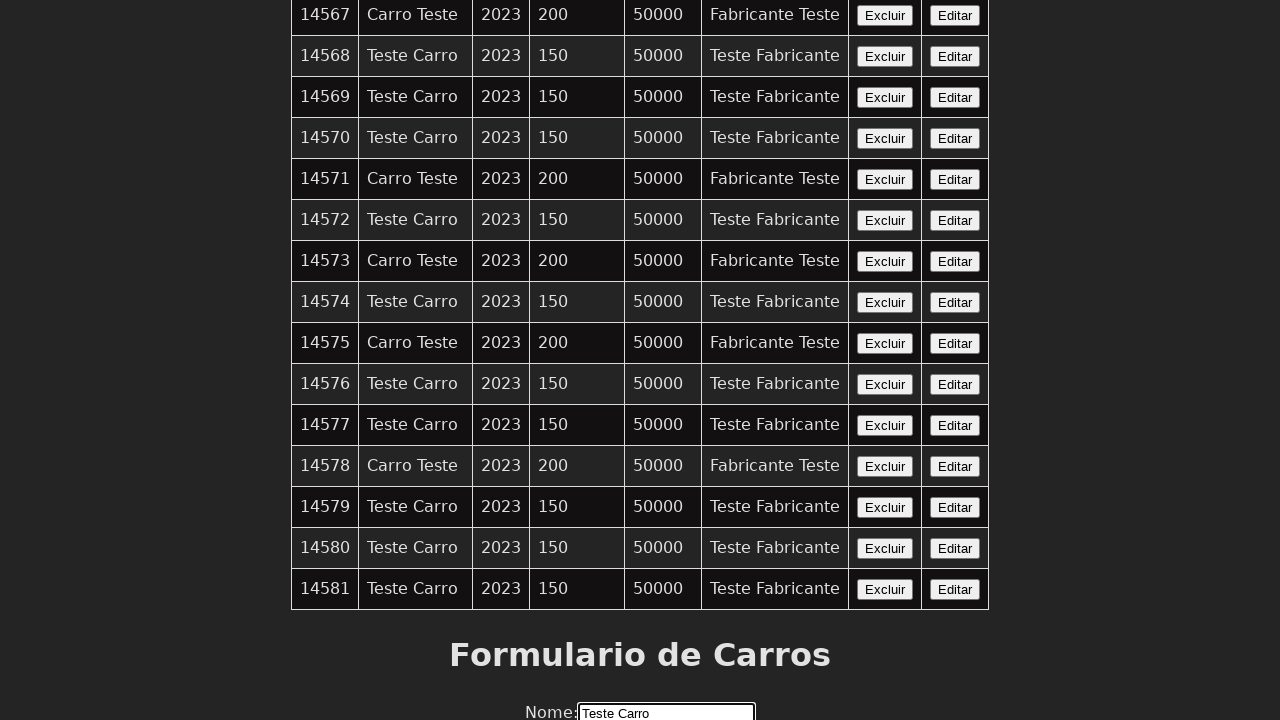

Filled year field with excessively large value '2147483648' to test error handling on input[name='ano']
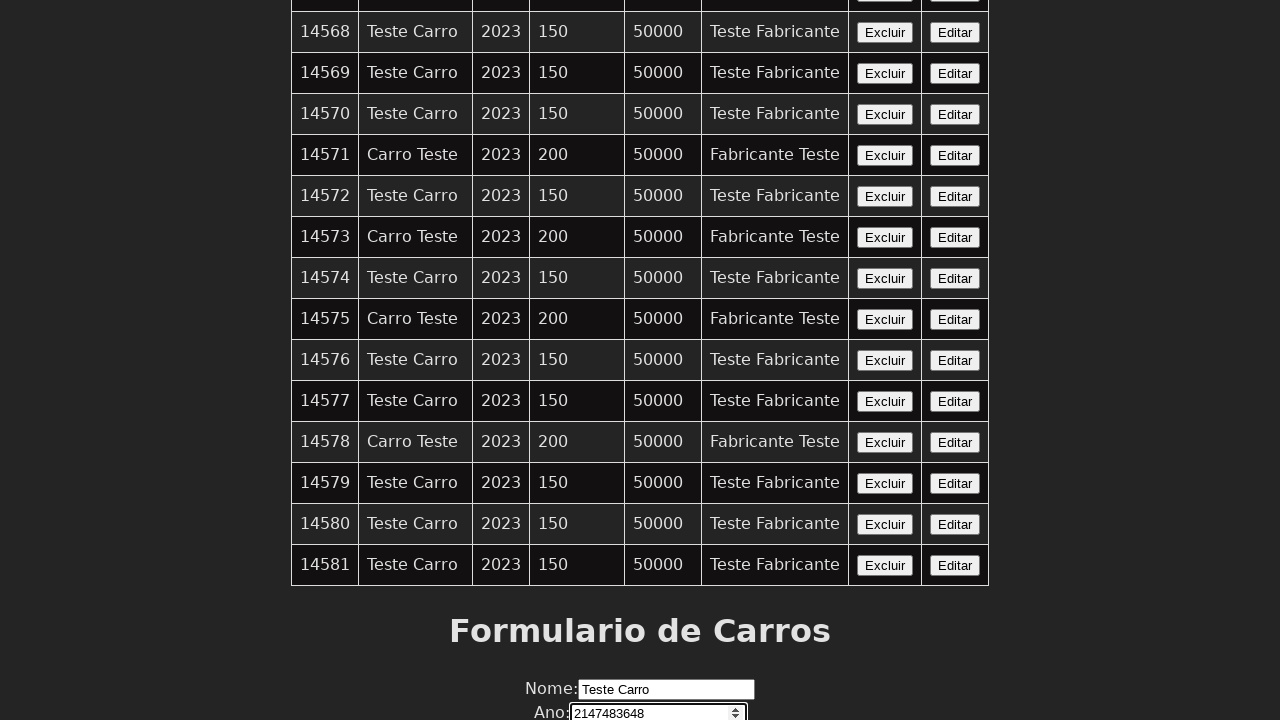

Filled power field with '200' on input[name='potencia']
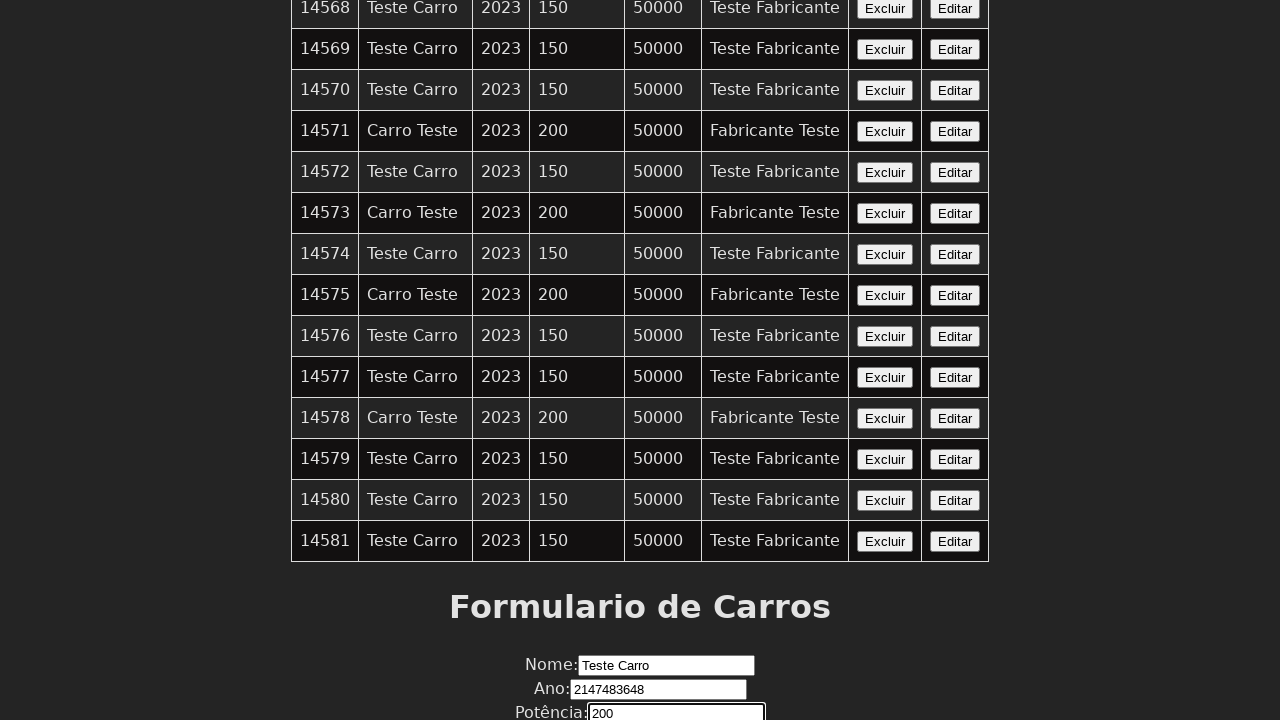

Filled price field with '50000' on input[name='preco']
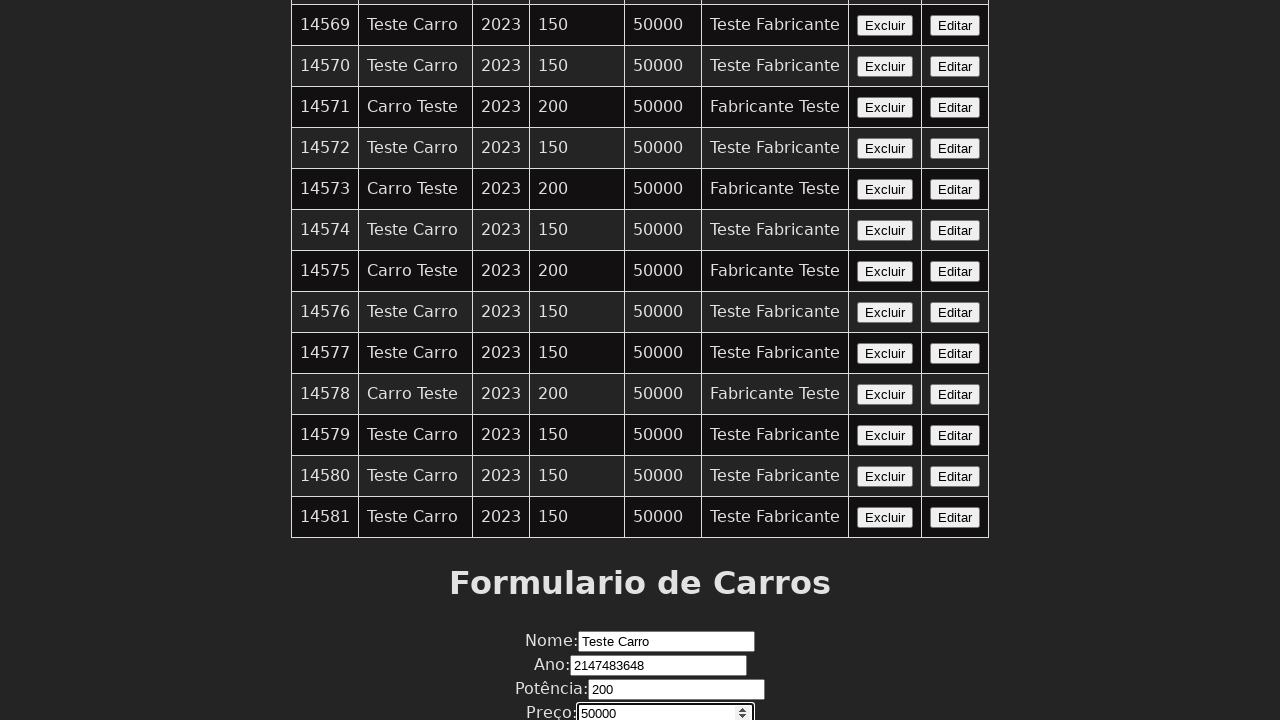

Filled manufacturer field with 'Fabricante Teste' on input[name='fabricante']
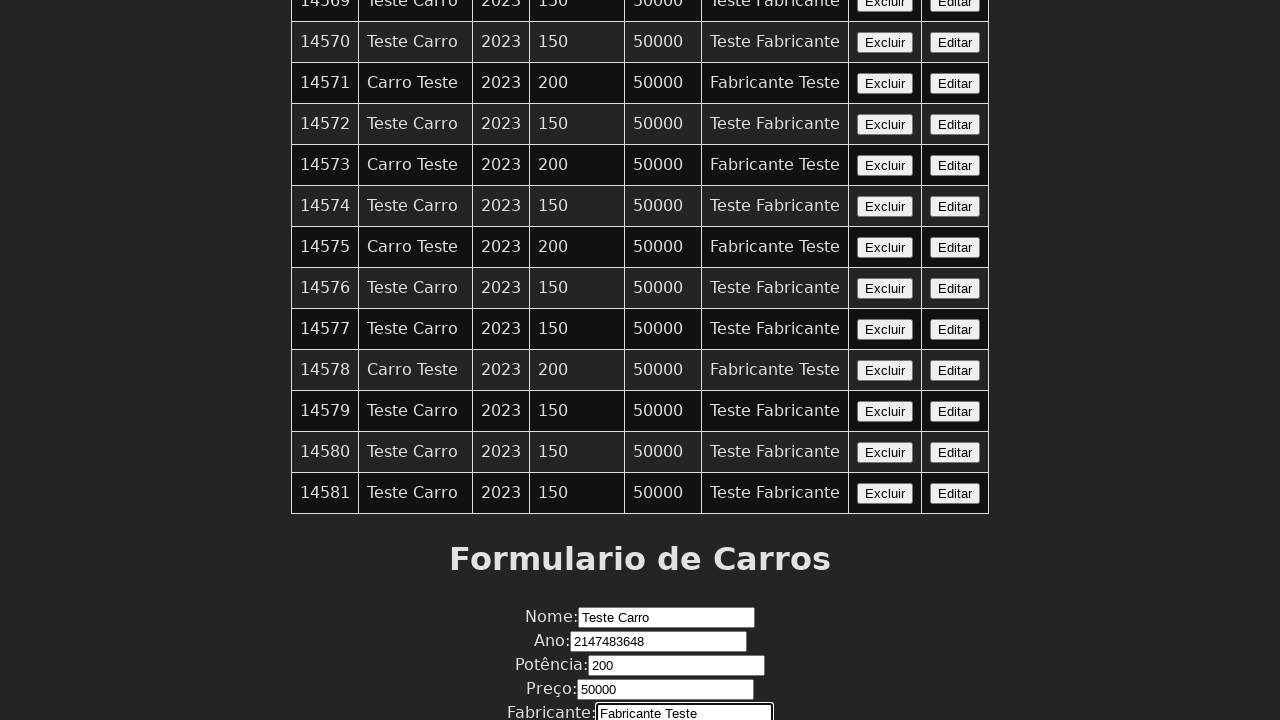

Clicked submit button to test form validation with oversized year value at (640, 676) on xpath=//button[contains(text(),'Enviar')]
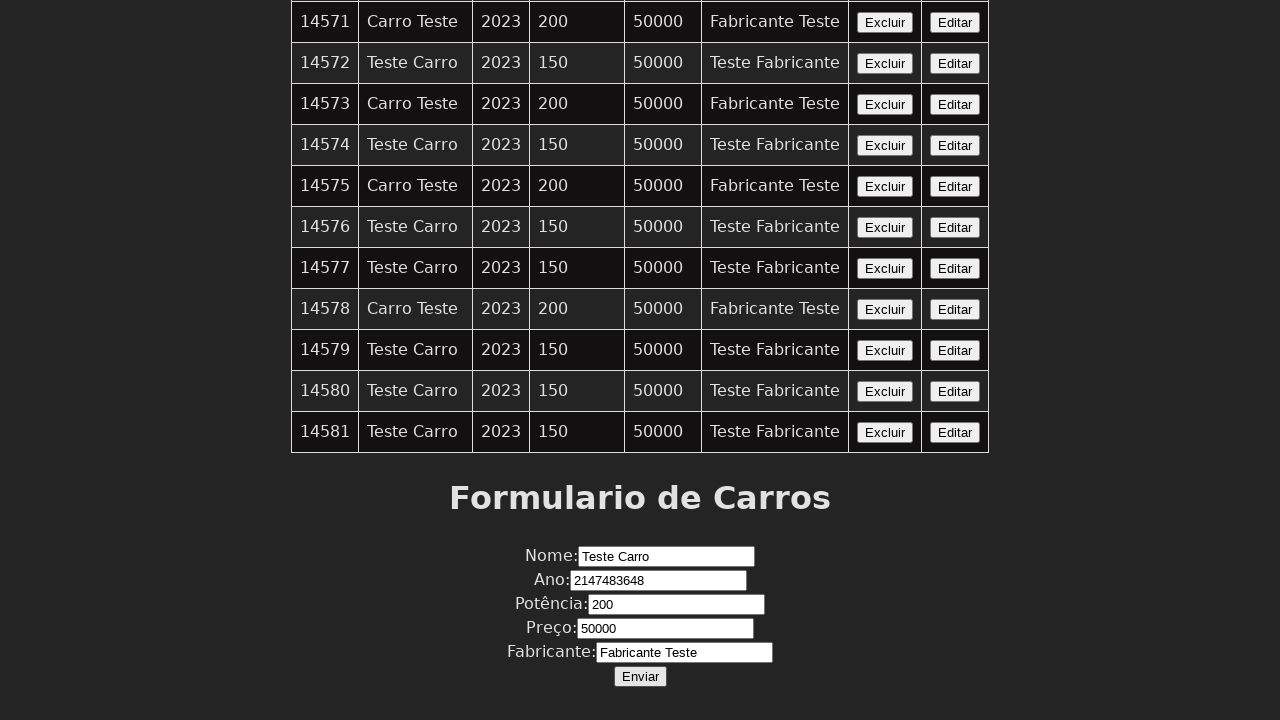

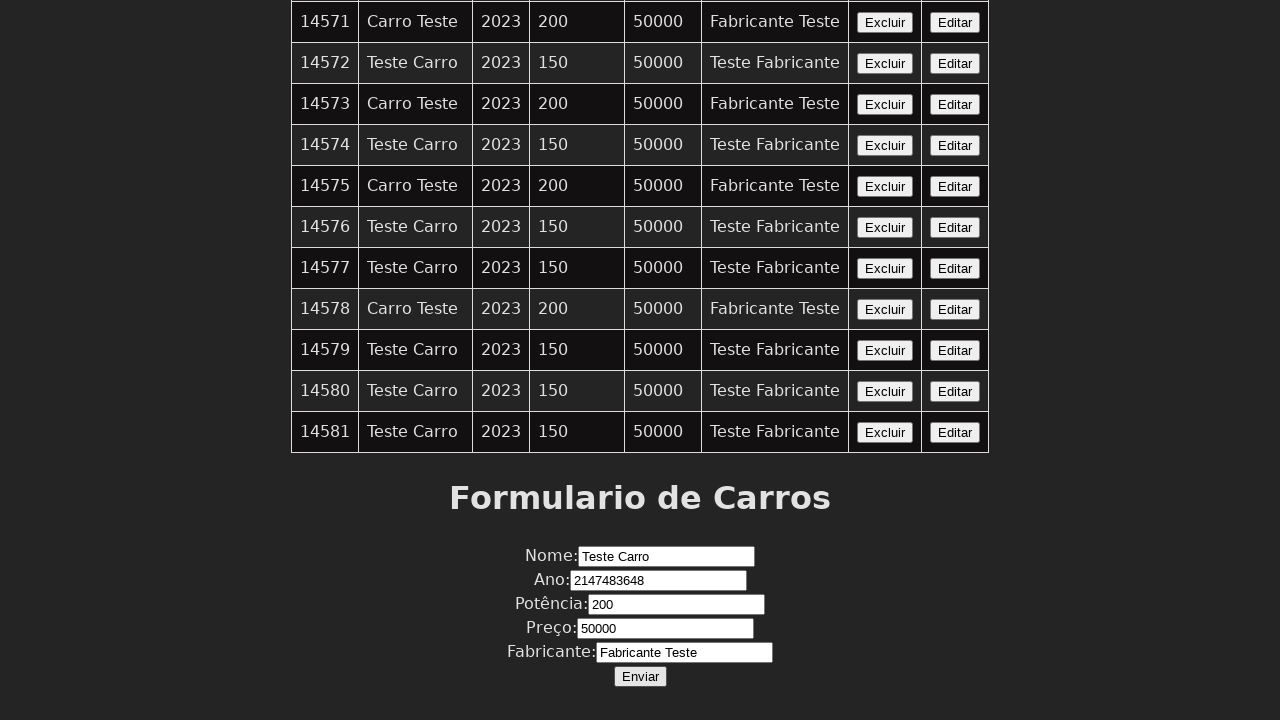